Tests opening a link in a new tab using Ctrl+Click keyboard combination

Starting URL: https://the-internet.herokuapp.com/

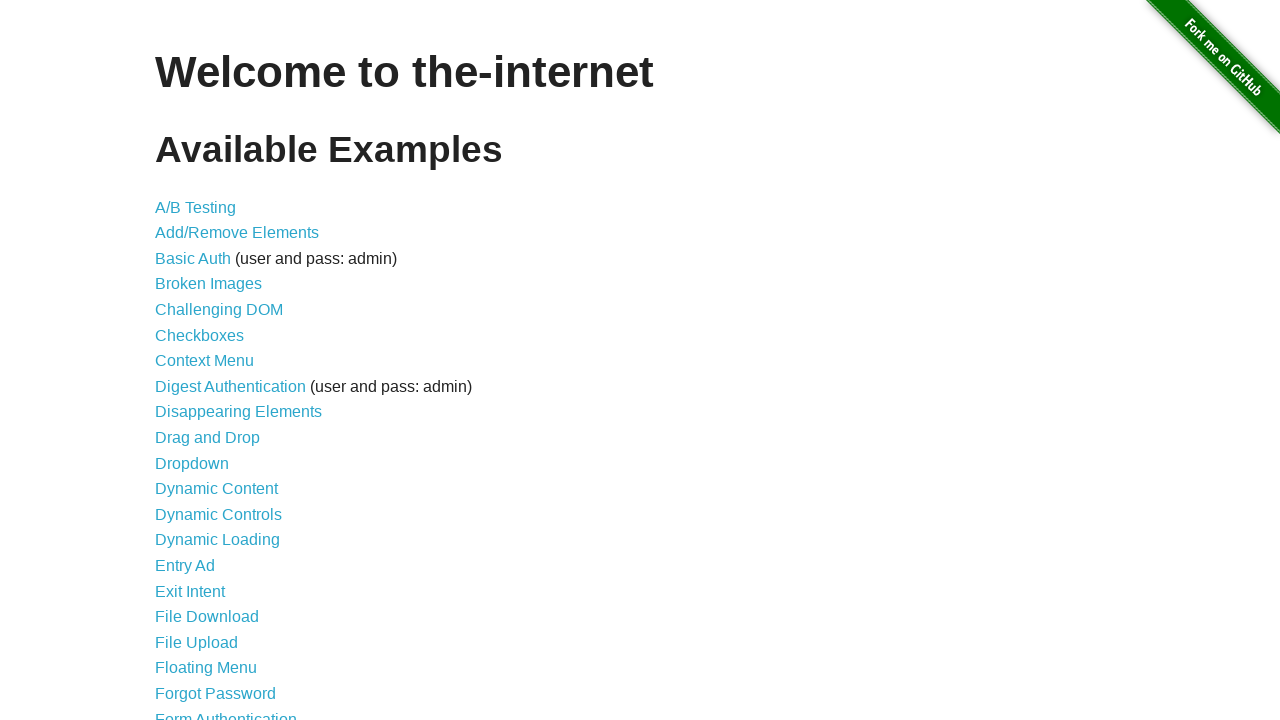

Located the Dropdown link on the page
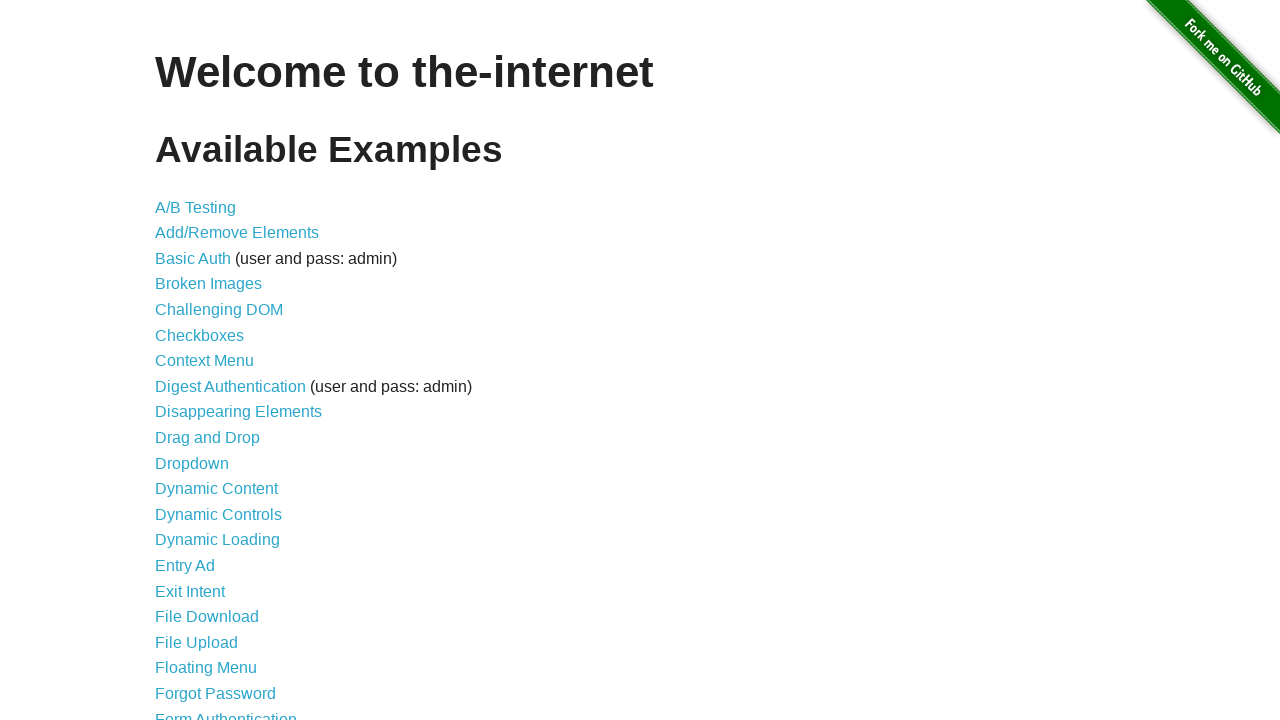

Pressed down the Control key
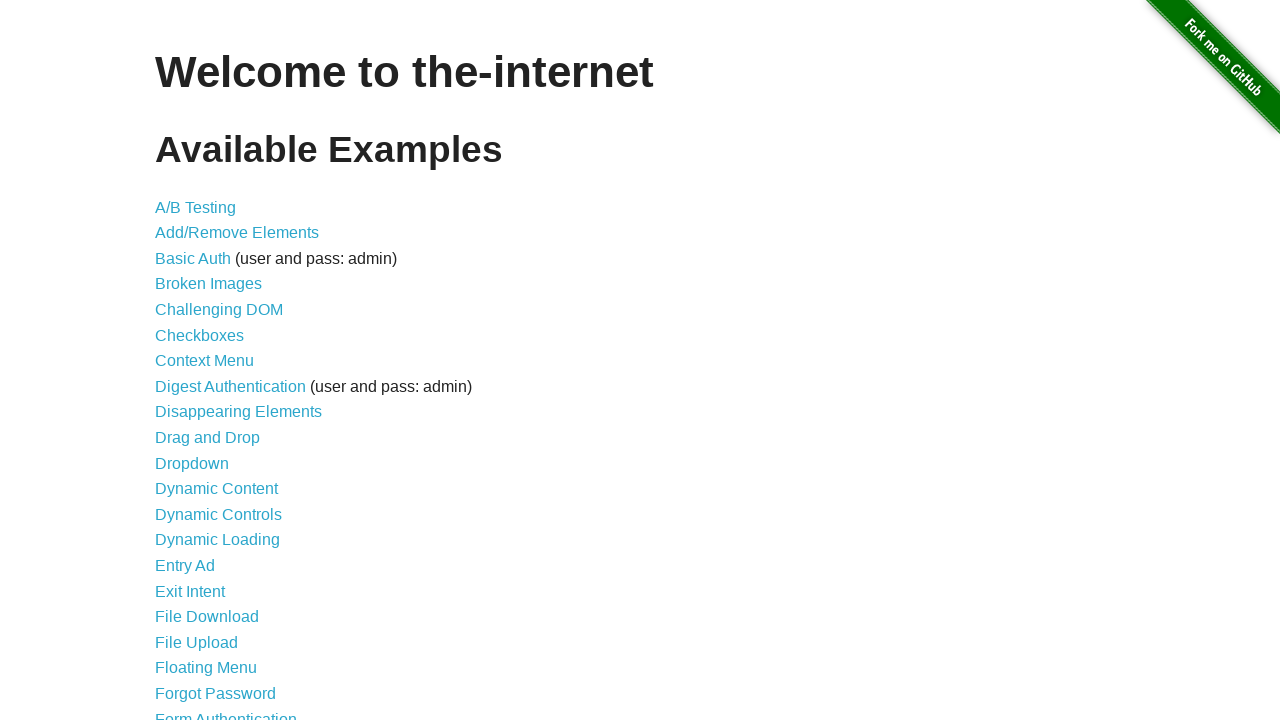

Clicked the Dropdown link while holding Control at (192, 463) on a:has-text('Dropdown')
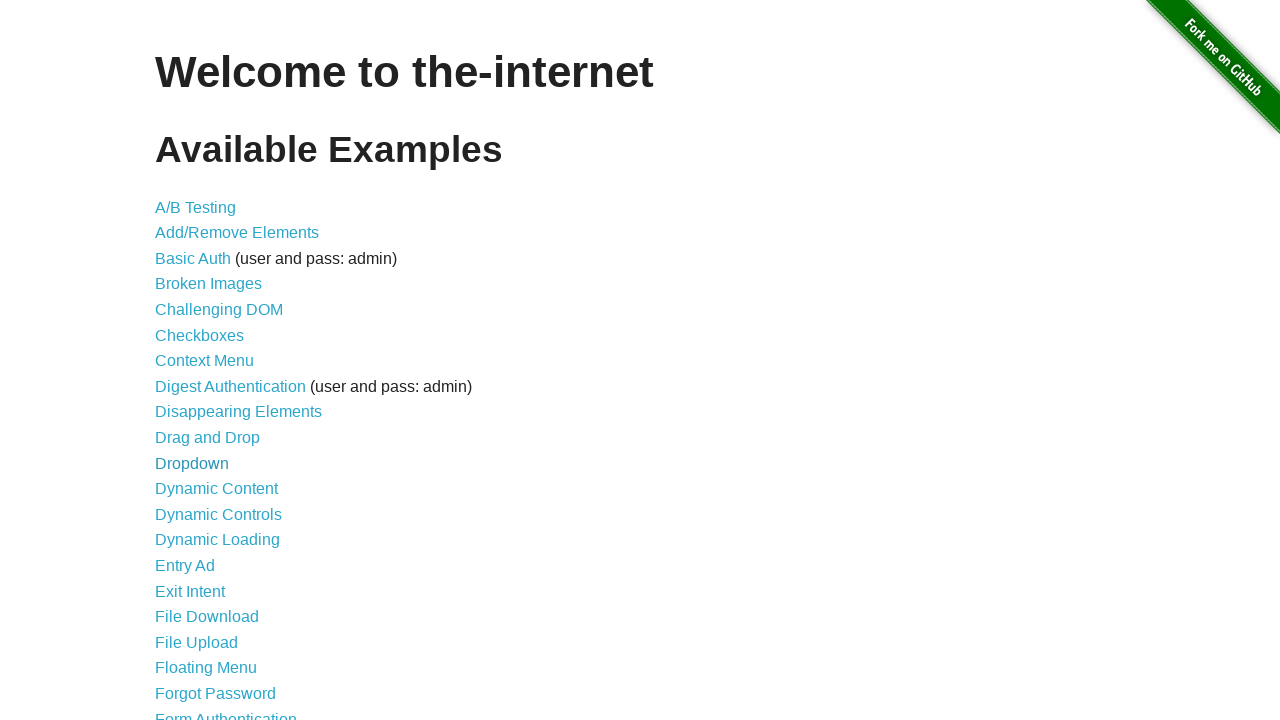

Released the Control key
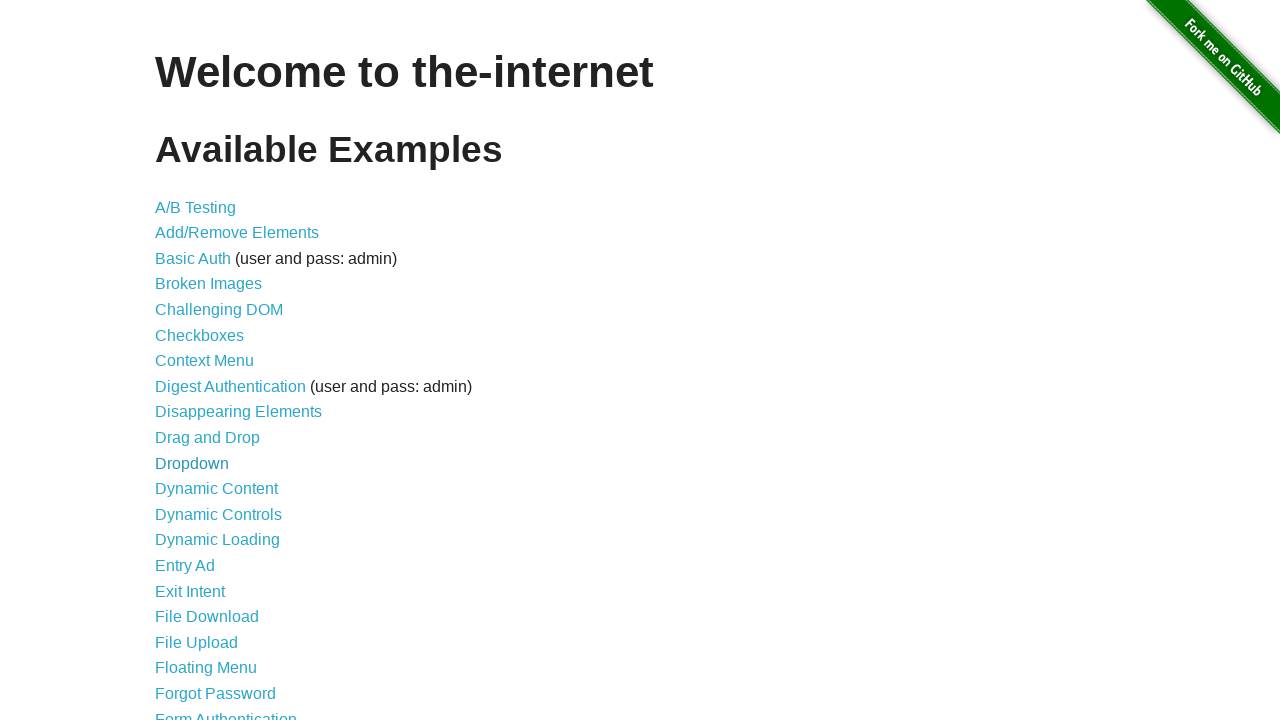

Waited 1000ms for new tab to open
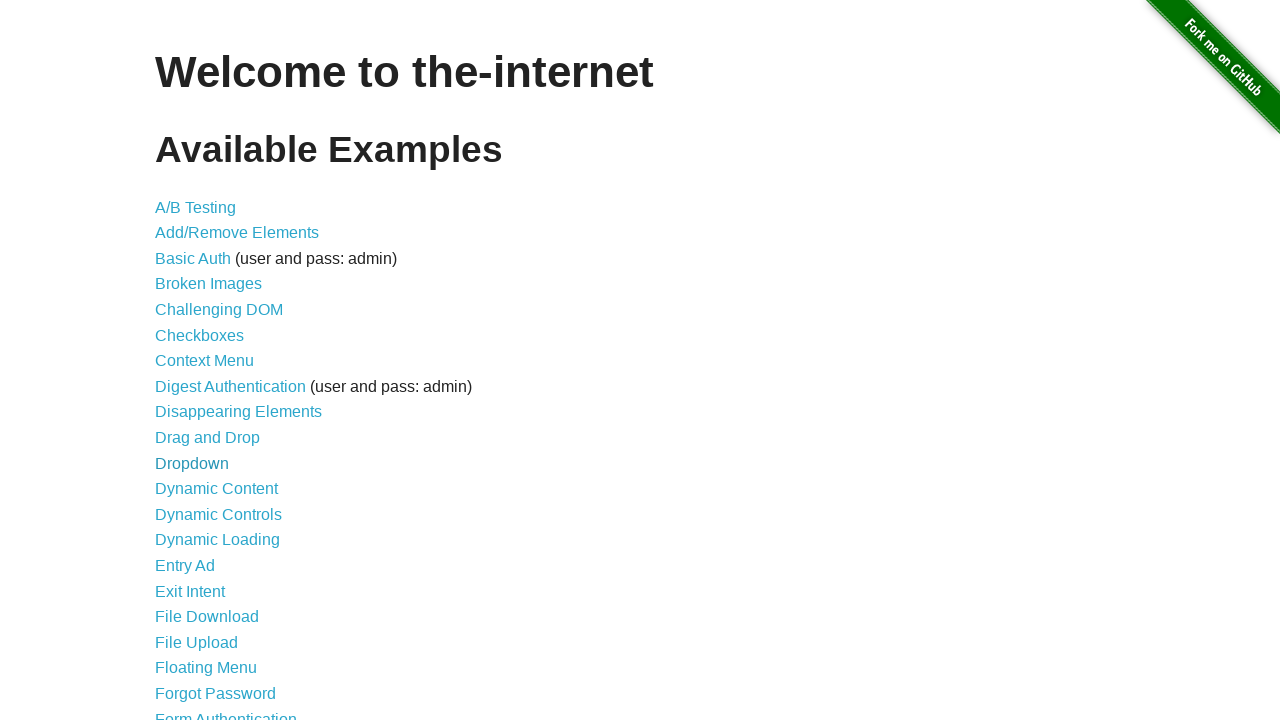

Retrieved all open pages/tabs from context
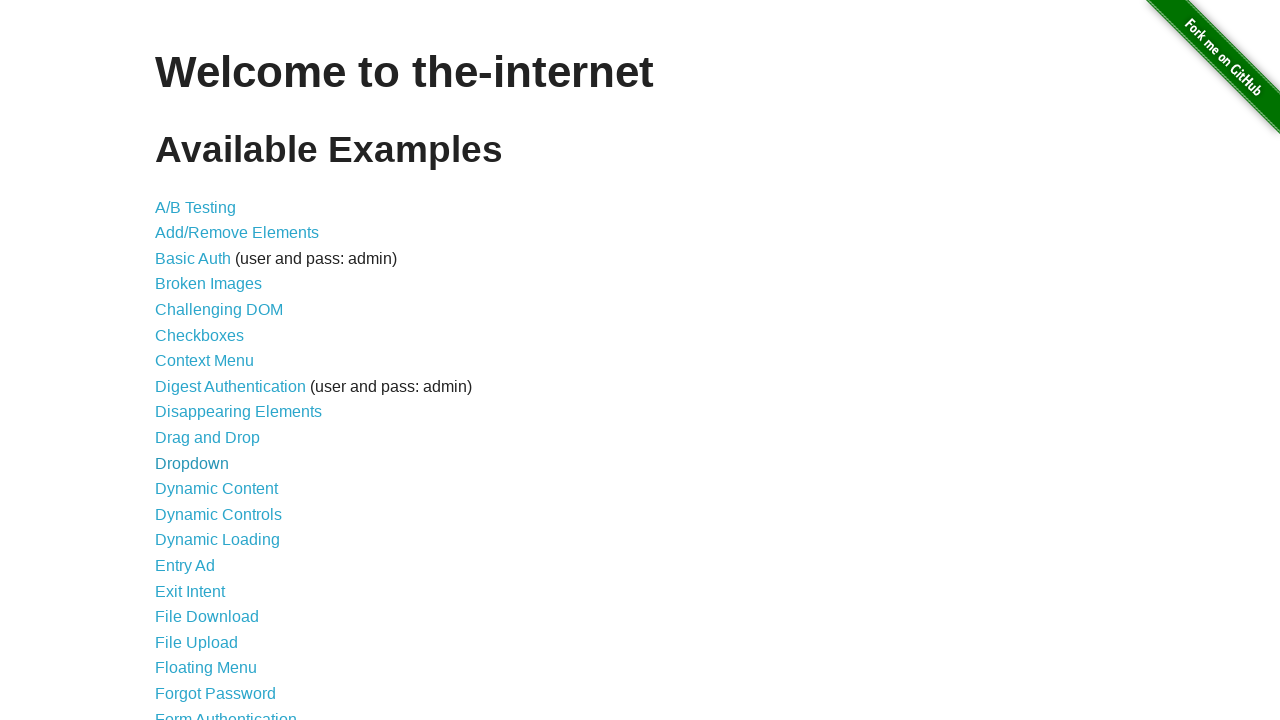

Switched to the new tab (second page in context)
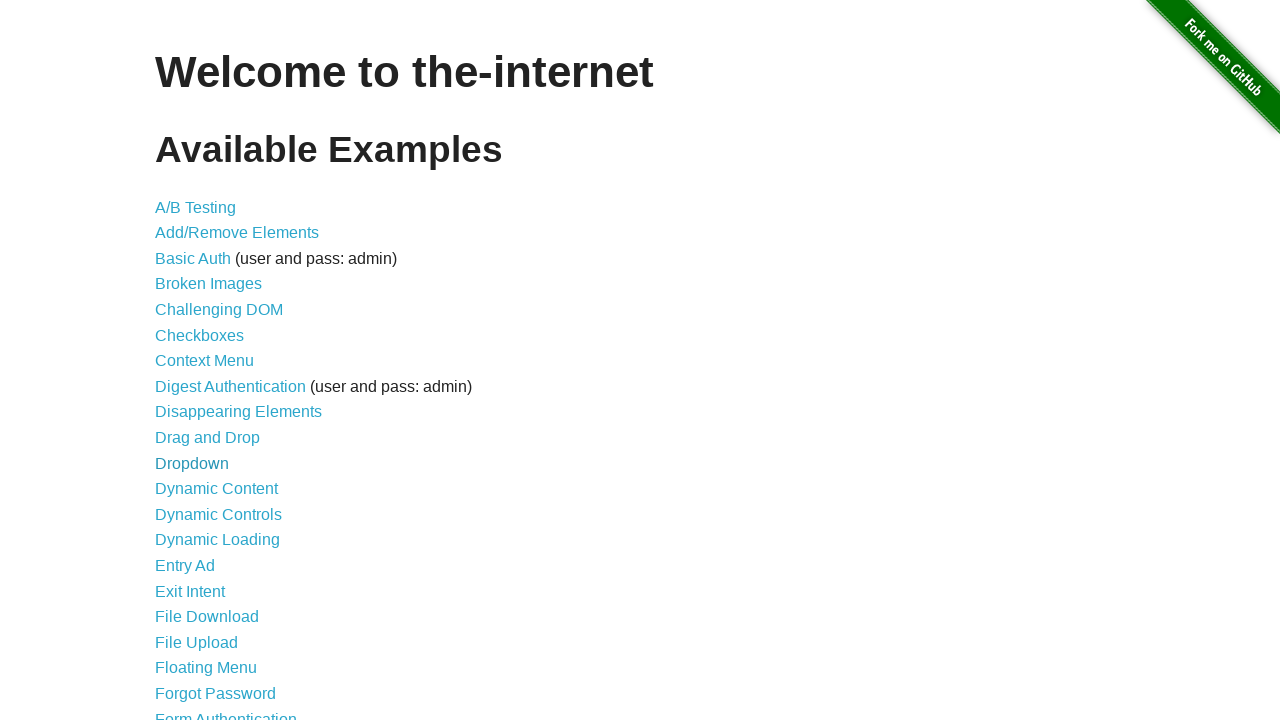

New tab loaded successfully
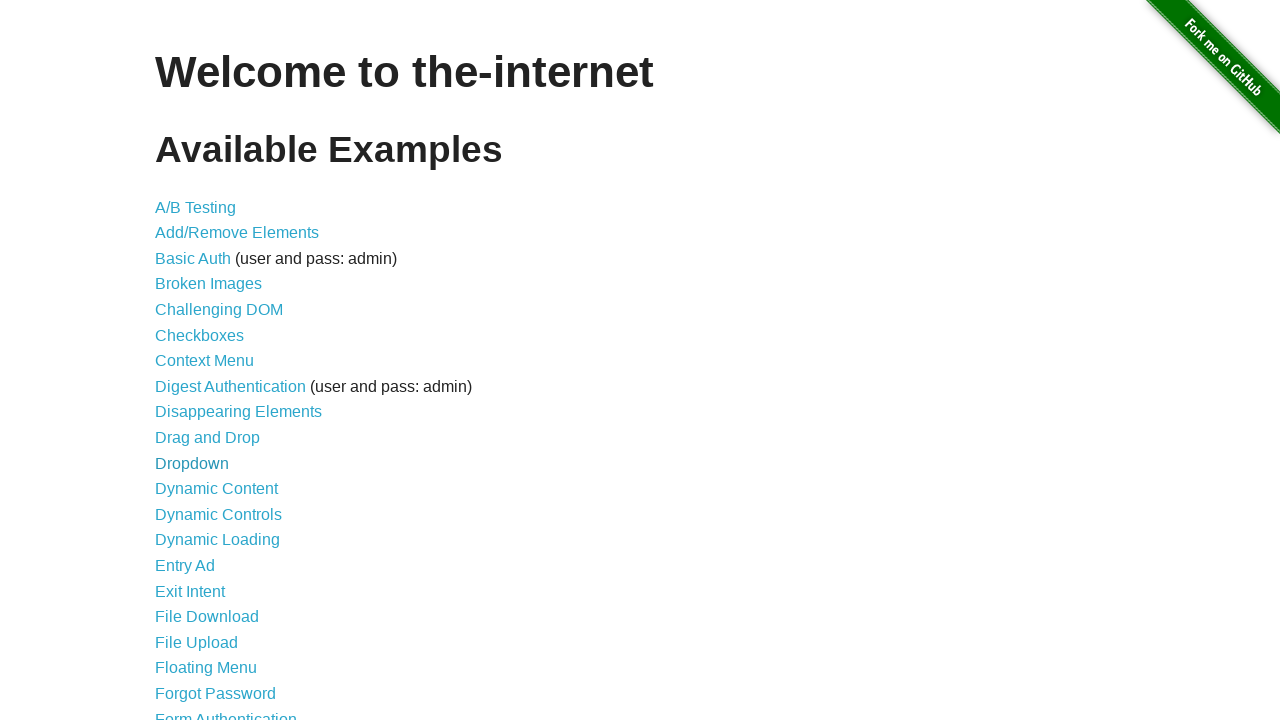

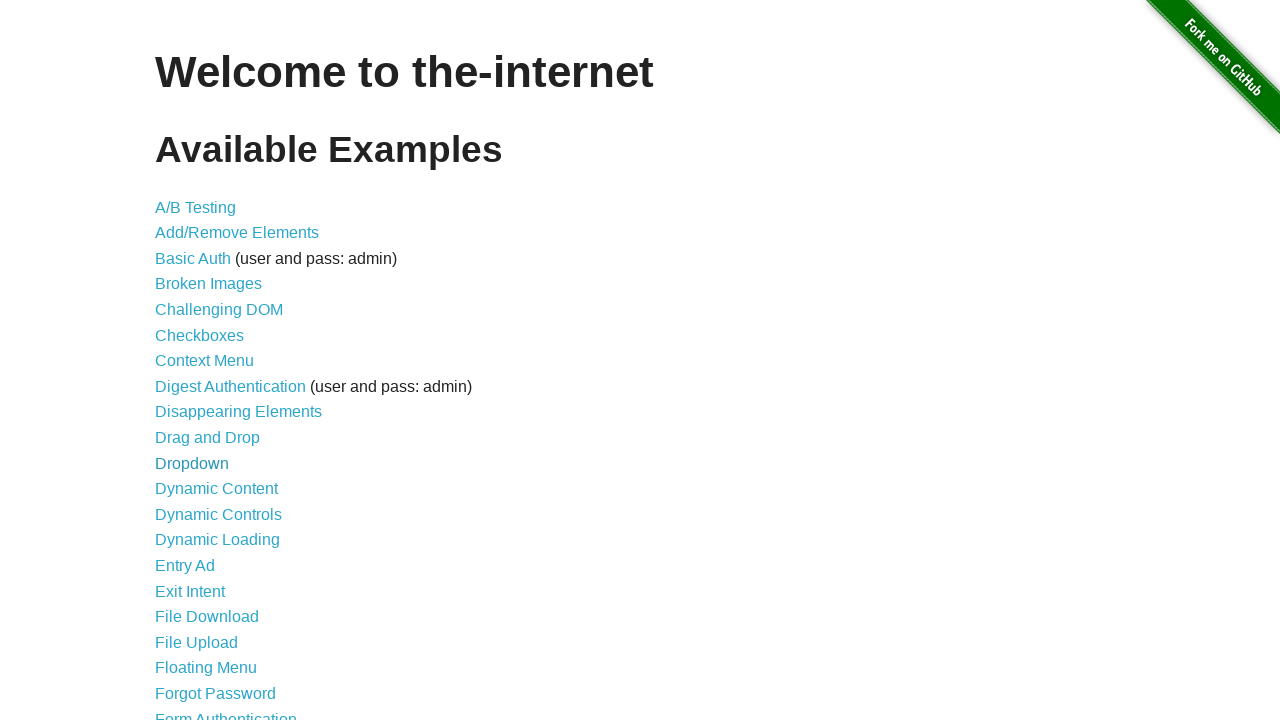